Tests GitHub search functionality using step annotations - searches for a repository, navigates to it, and checks for a specific issue in the Issues tab

Starting URL: https://github.com

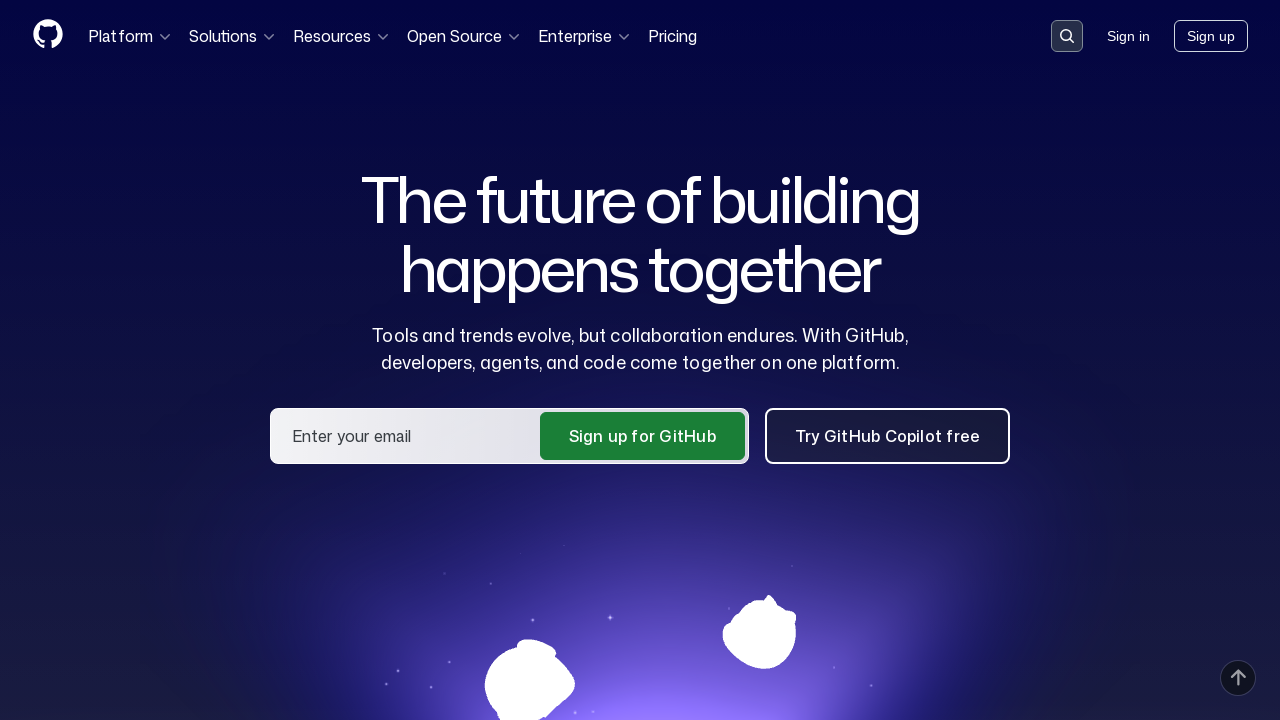

Clicked on the search input field at (1067, 36) on .search-input
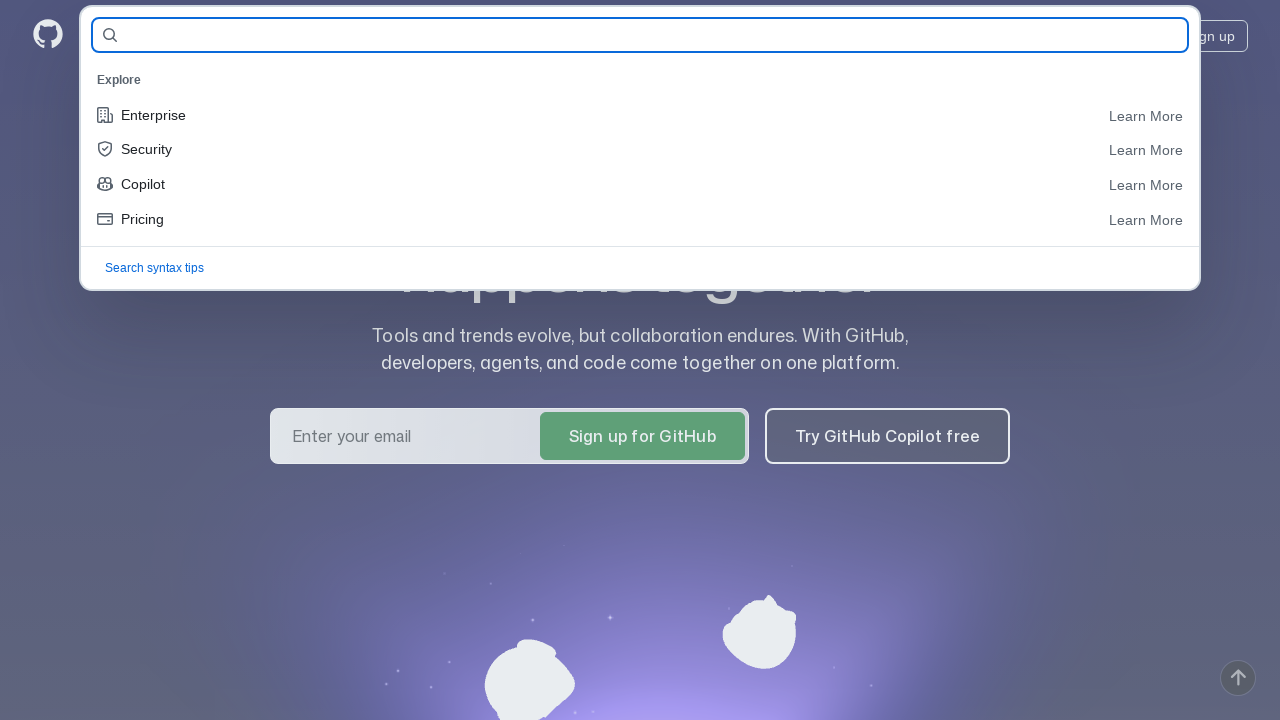

Filled search field with repository name 'Jaliz9087/AllureNHWRepo' on #query-builder-test
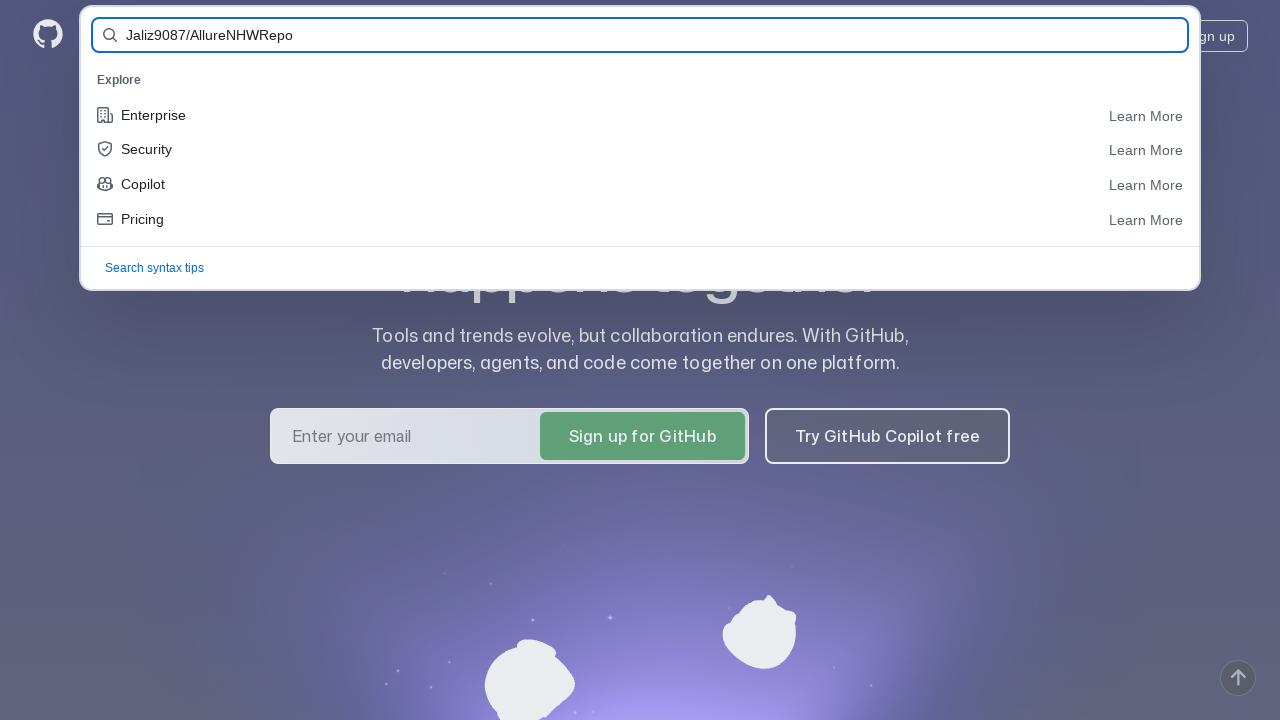

Pressed Enter to submit the search on #query-builder-test
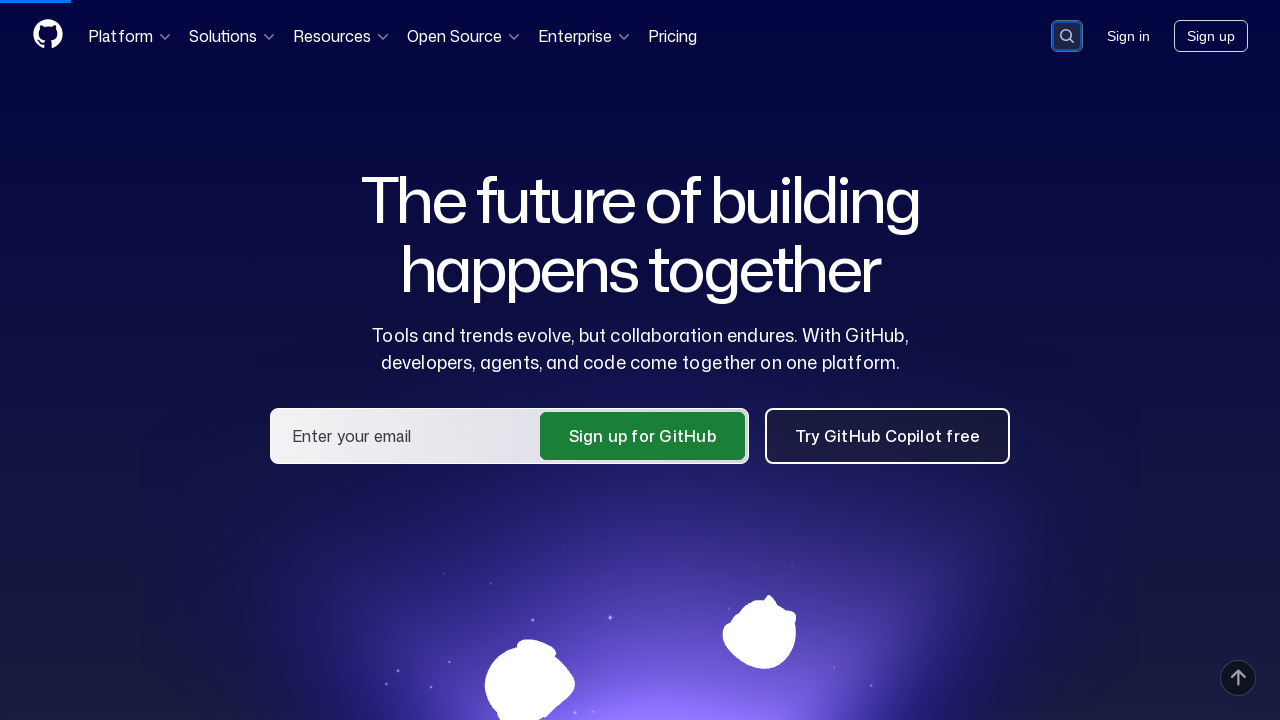

Clicked on the repository link 'Jaliz9087/AllureNHWRepo' from search results at (468, 161) on a:has-text('Jaliz9087/AllureNHWRepo')
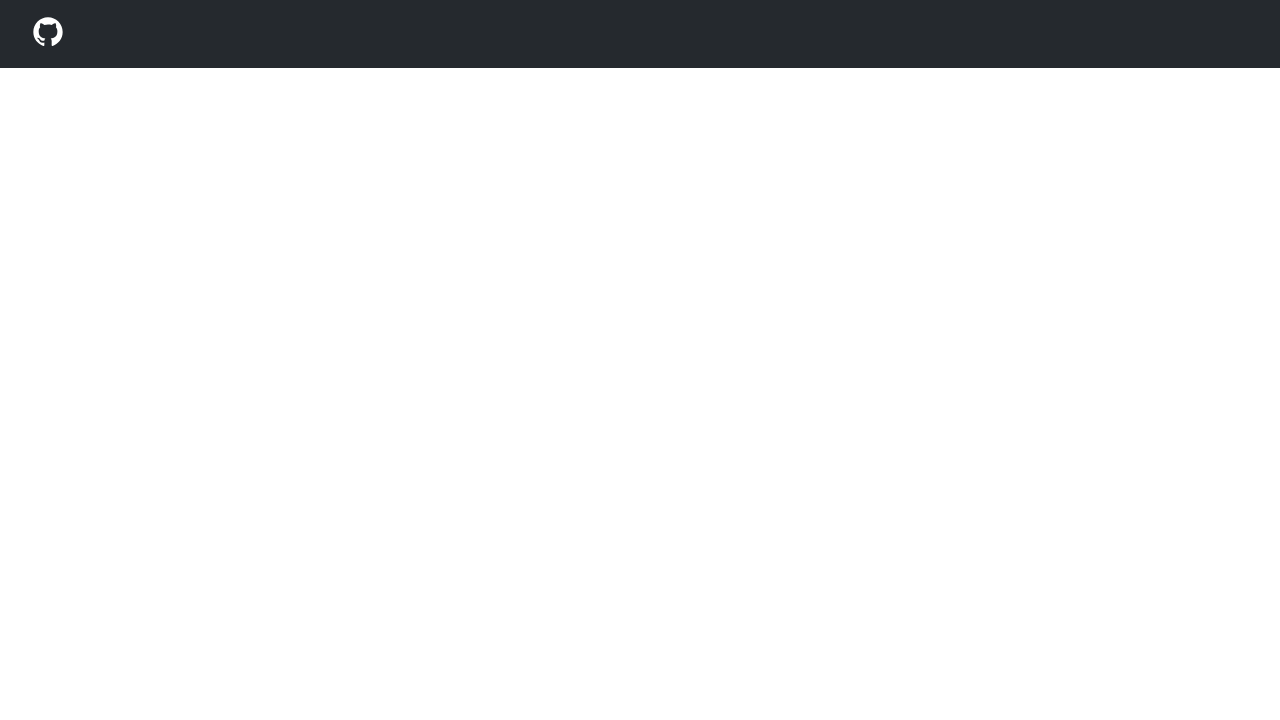

Clicked on the Issues tab at (173, 158) on #issues-tab
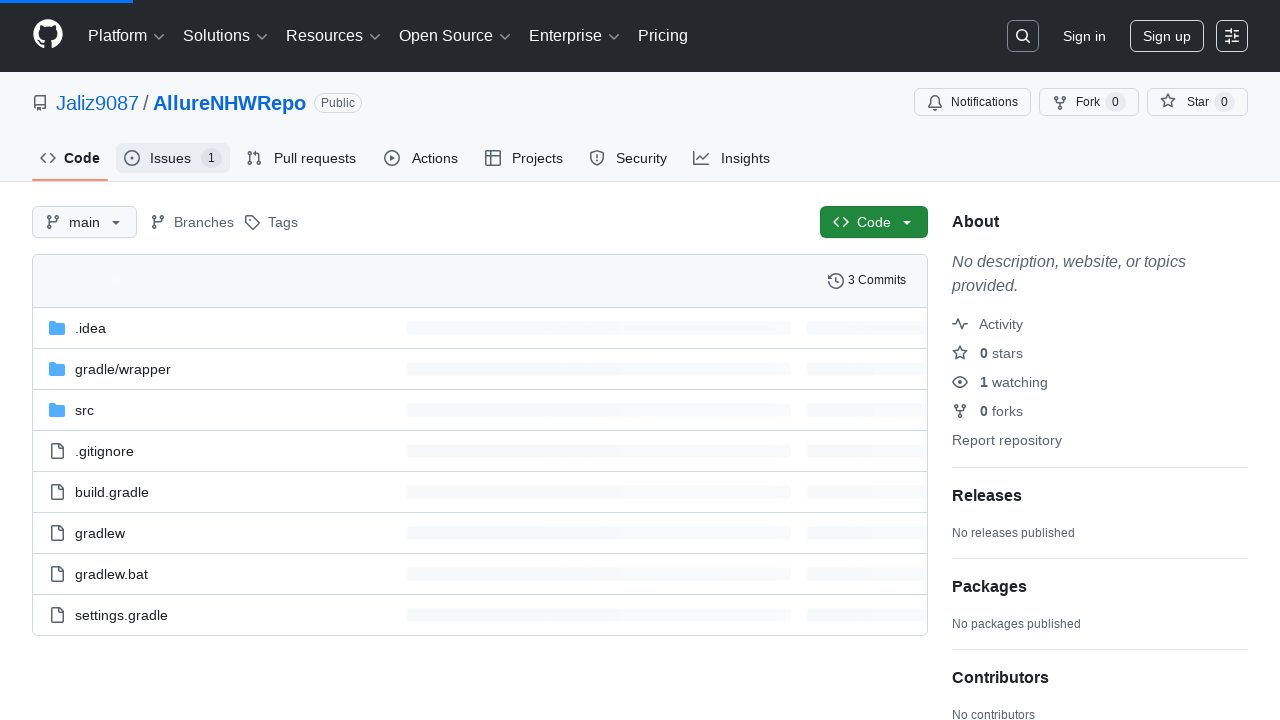

Verified that the issue 'ForTestIssue' exists in the Issues tab
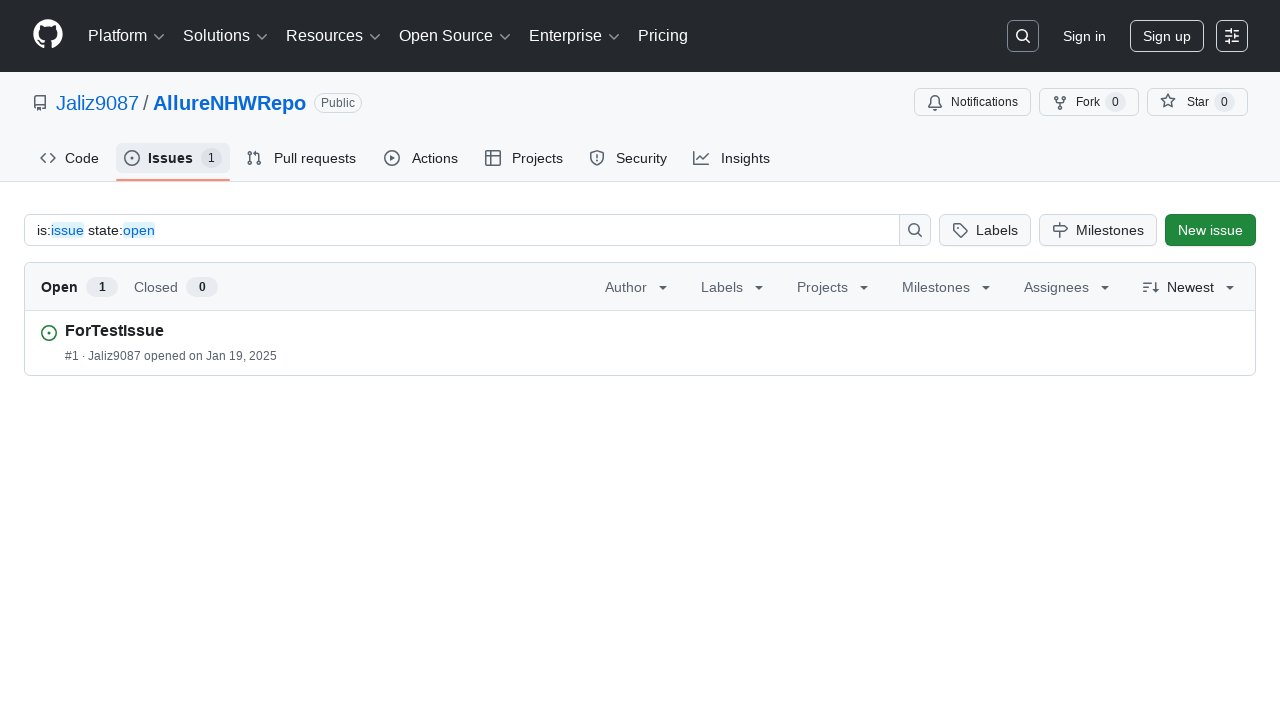

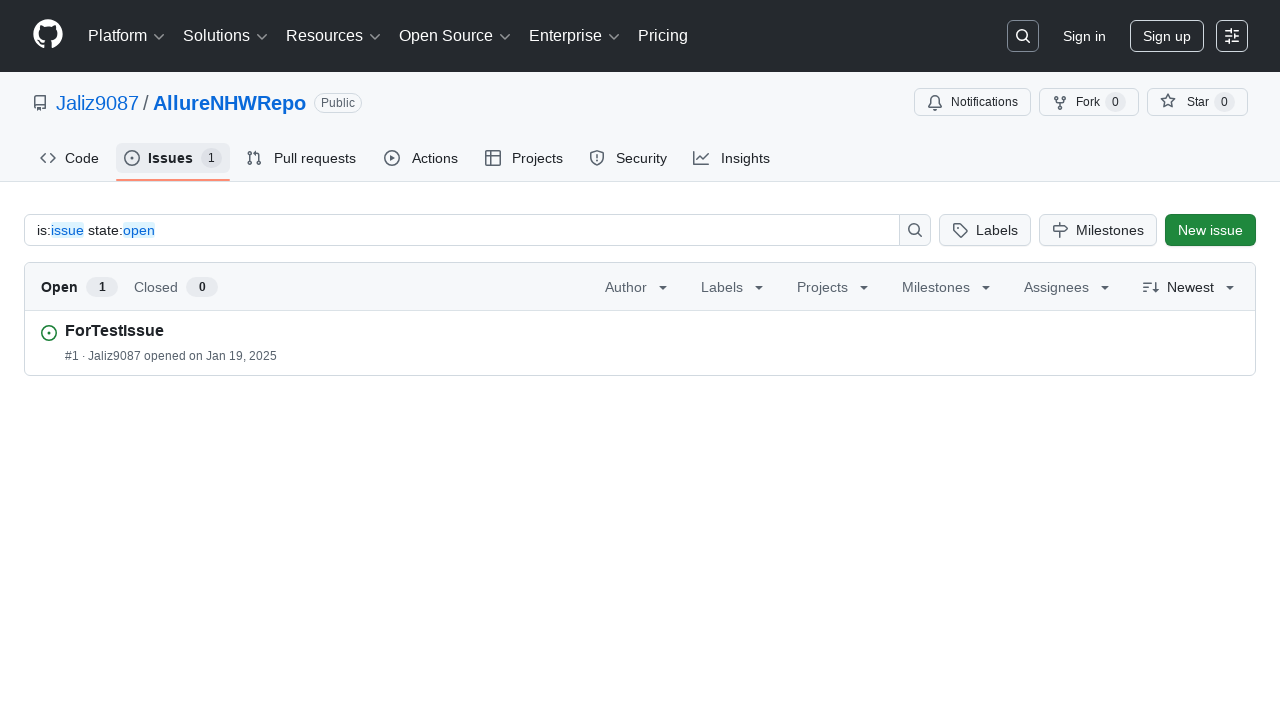